Tests Angular Material radio button and checkbox functionality by selecting radio buttons and toggling checkboxes

Starting URL: https://material.angular.io/components/radio/examples

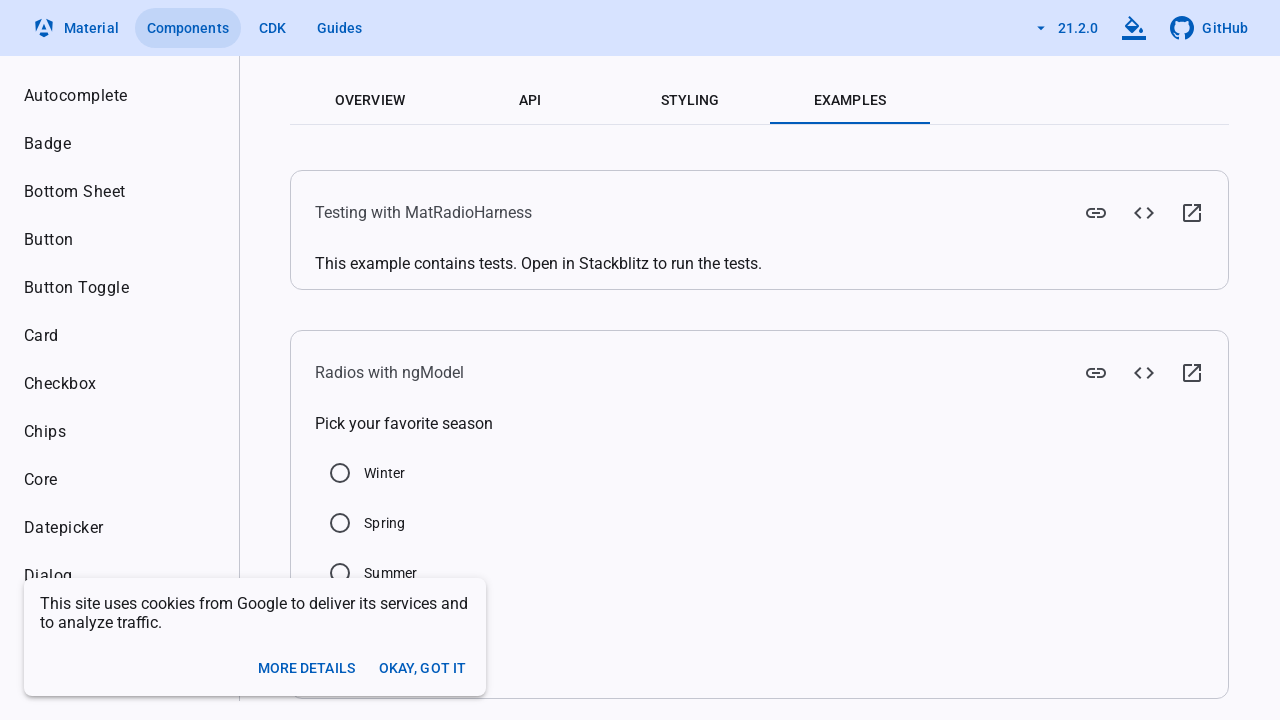

Clicked Summer radio button at (340, 573) on xpath=//input[@value='Summer']
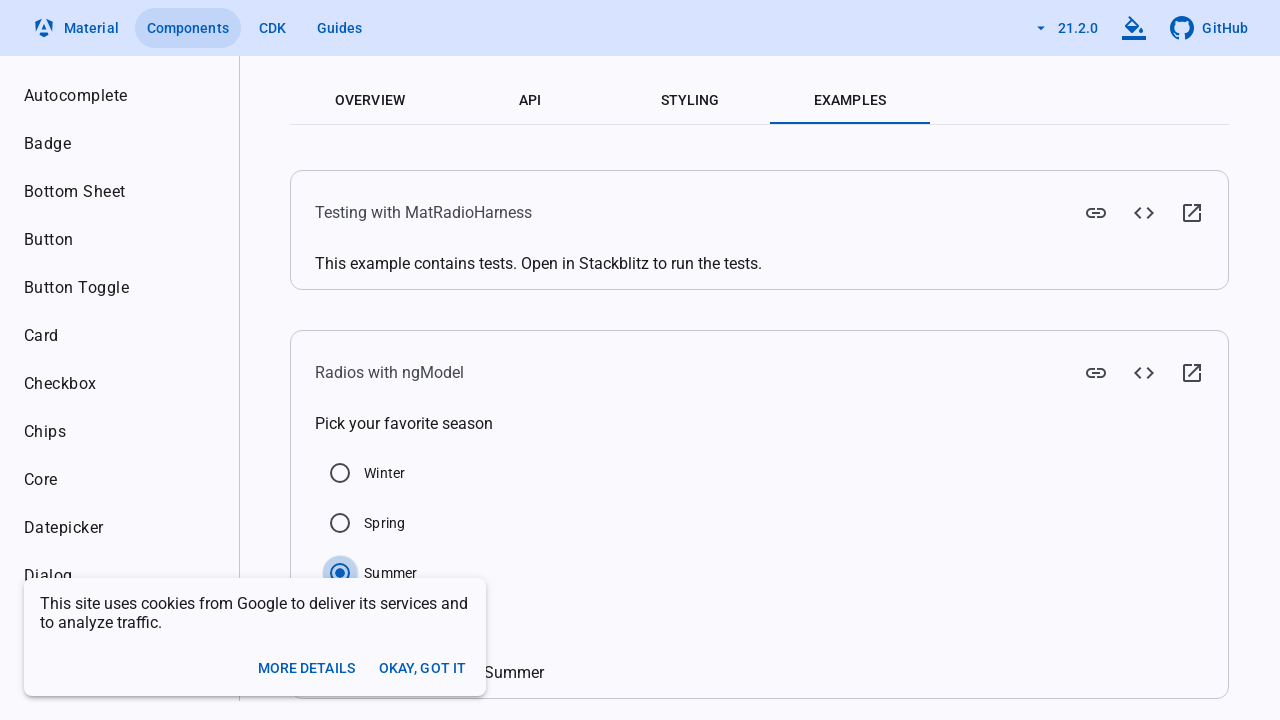

Navigated to Angular Material checkbox examples page
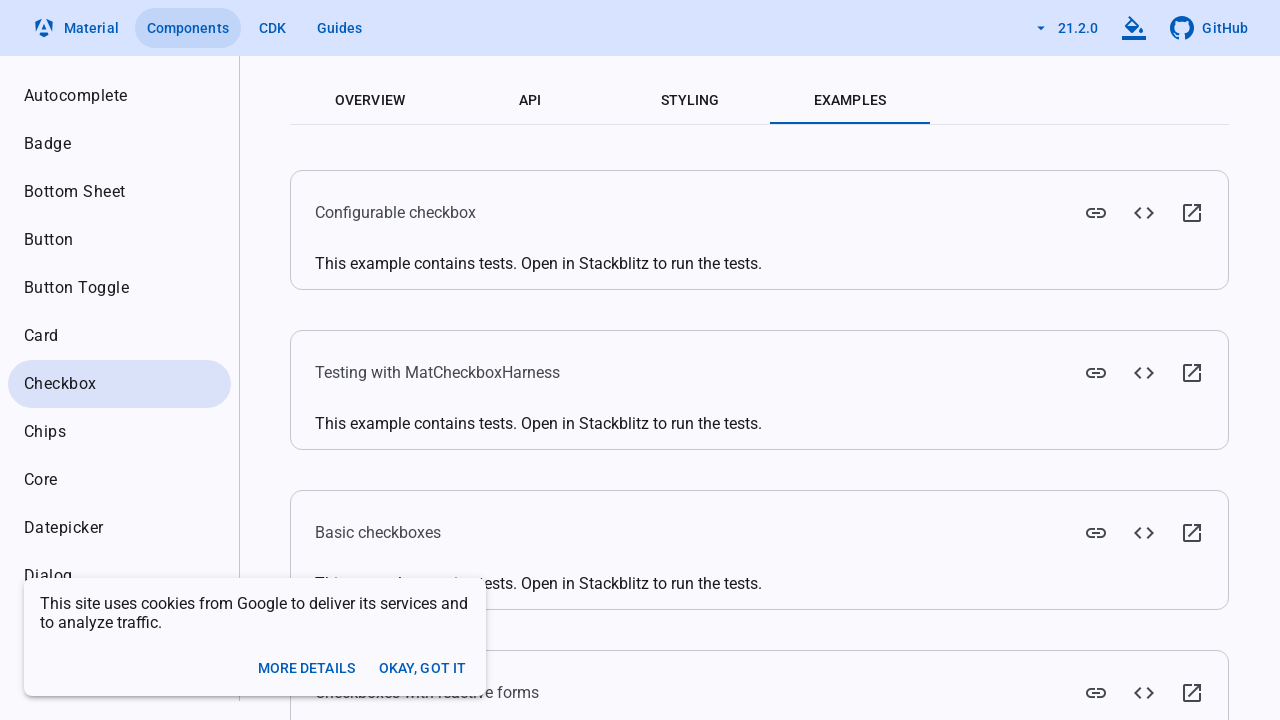

Located Checked and Indeterminate checkboxes
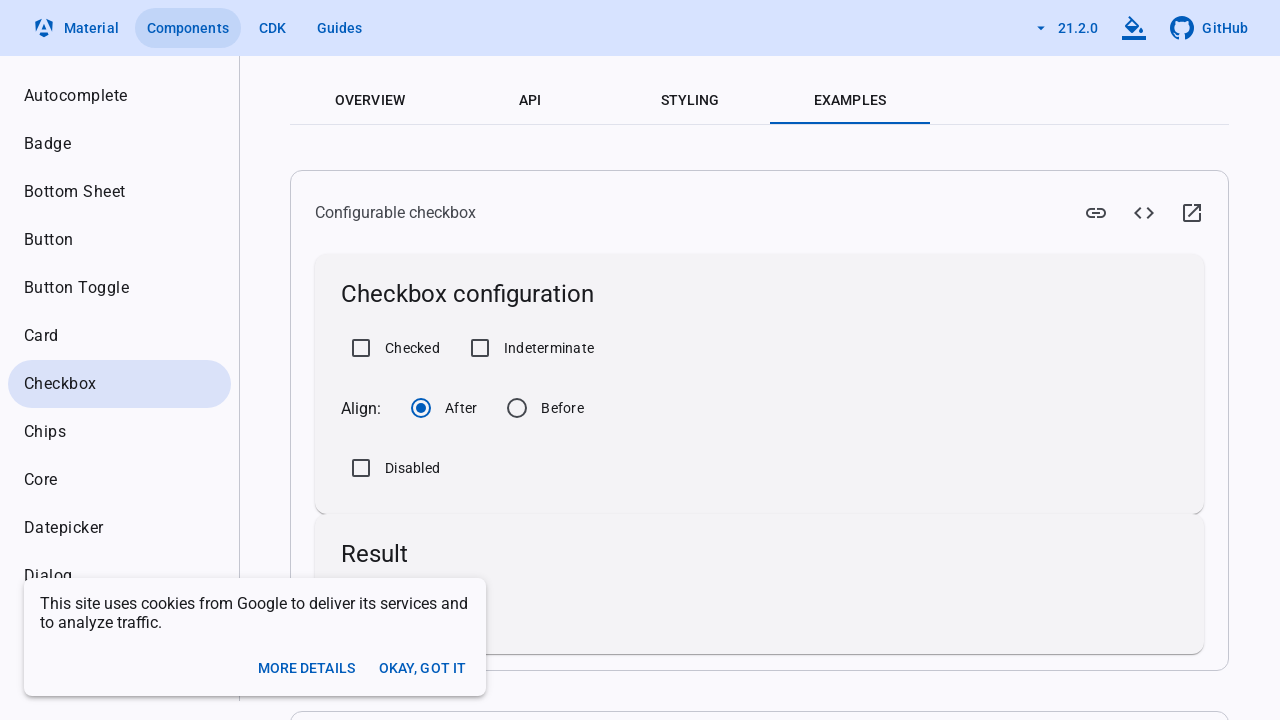

Clicked Checked checkbox to select it at (361, 348) on xpath=//label[text()='Checked']//parent::div//input
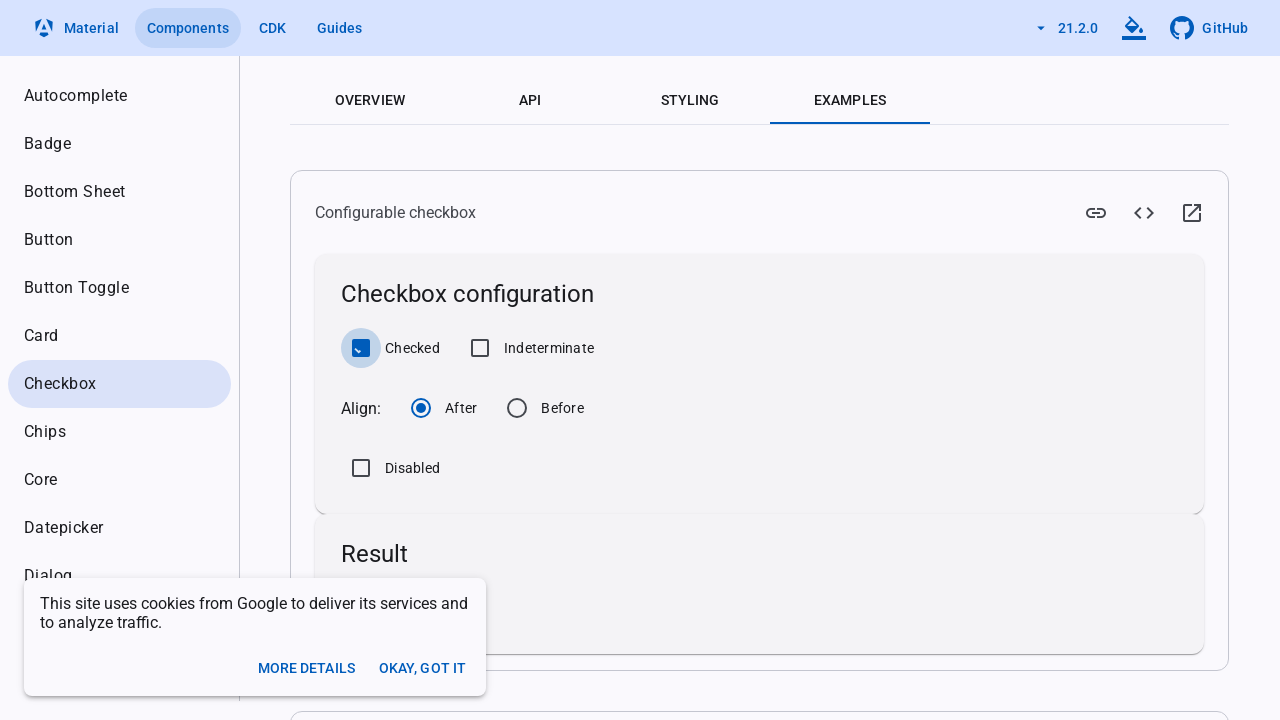

Clicked Indeterminate checkbox to select it at (480, 348) on xpath=//label[text()='Indeterminate']//parent::div//input
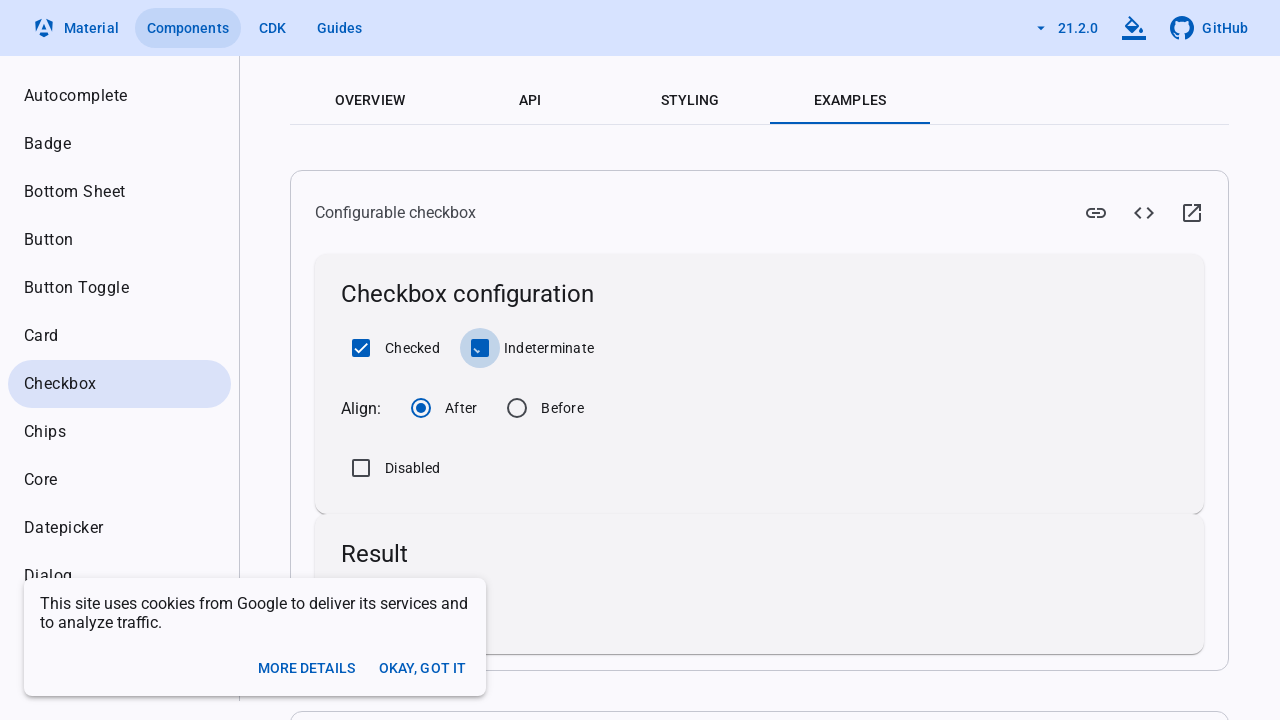

Clicked Checked checkbox to deselect it at (361, 348) on xpath=//label[text()='Checked']//parent::div//input
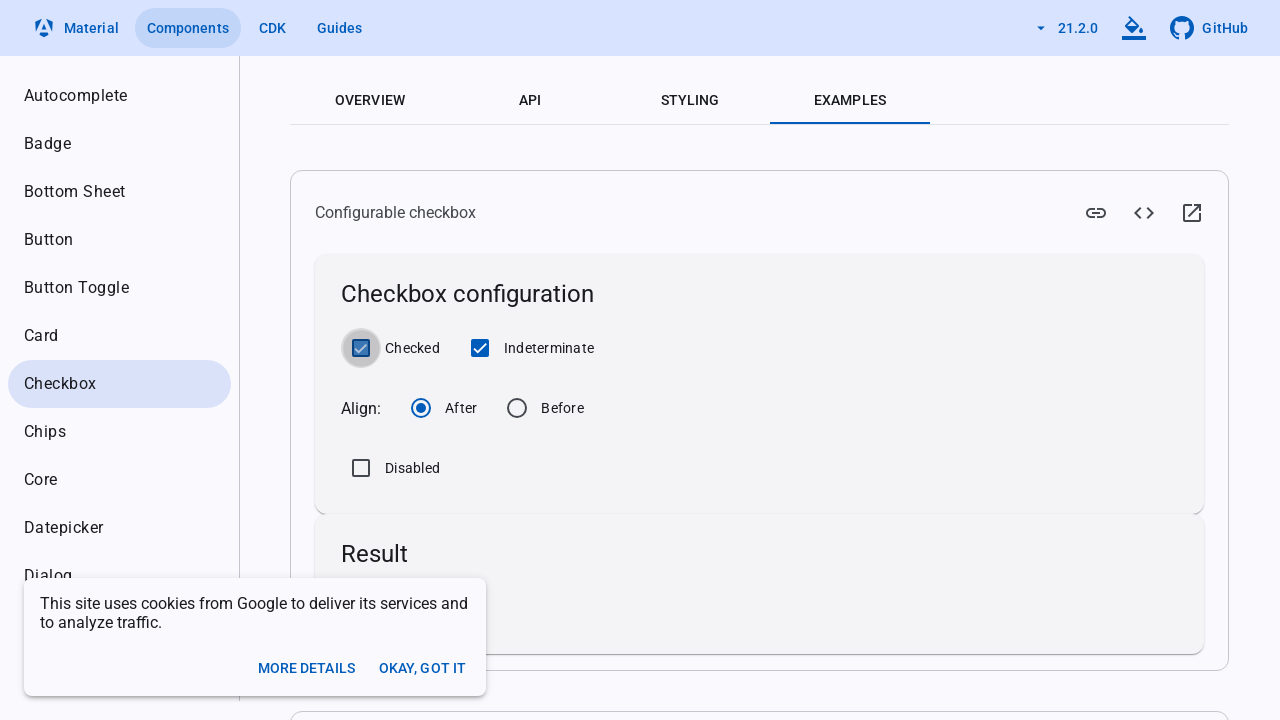

Clicked Indeterminate checkbox to deselect it at (480, 348) on xpath=//label[text()='Indeterminate']//parent::div//input
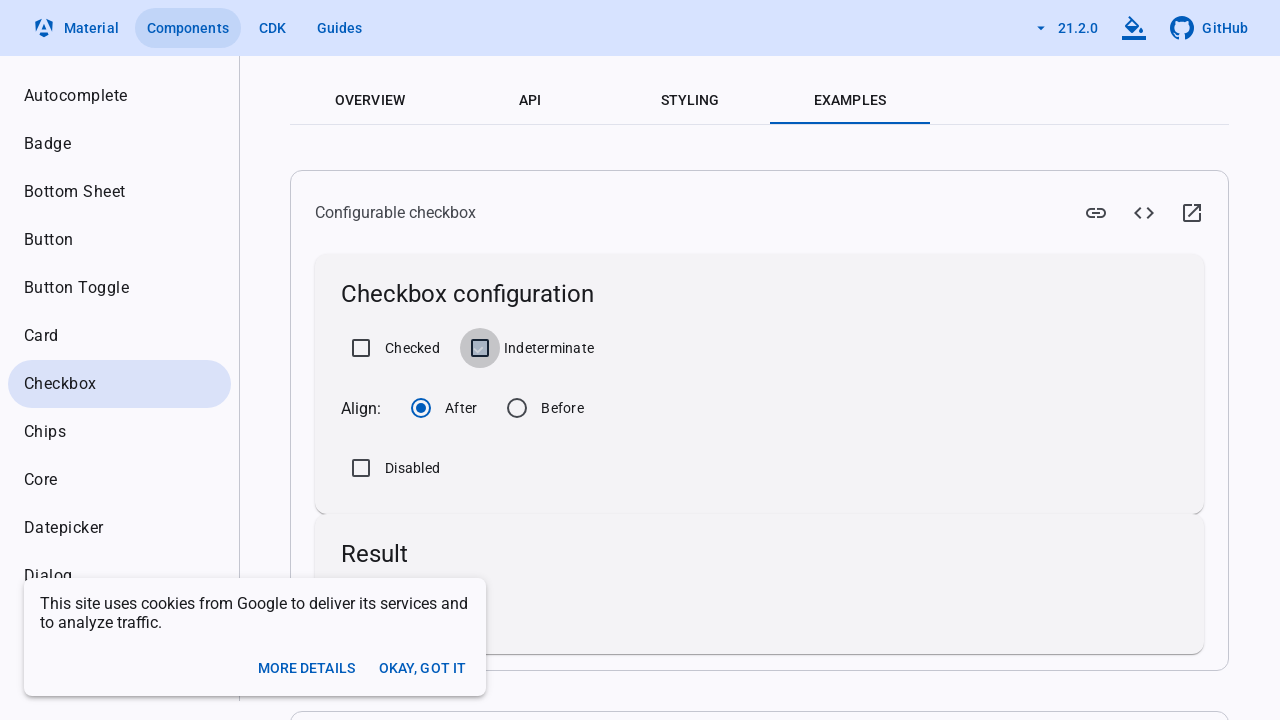

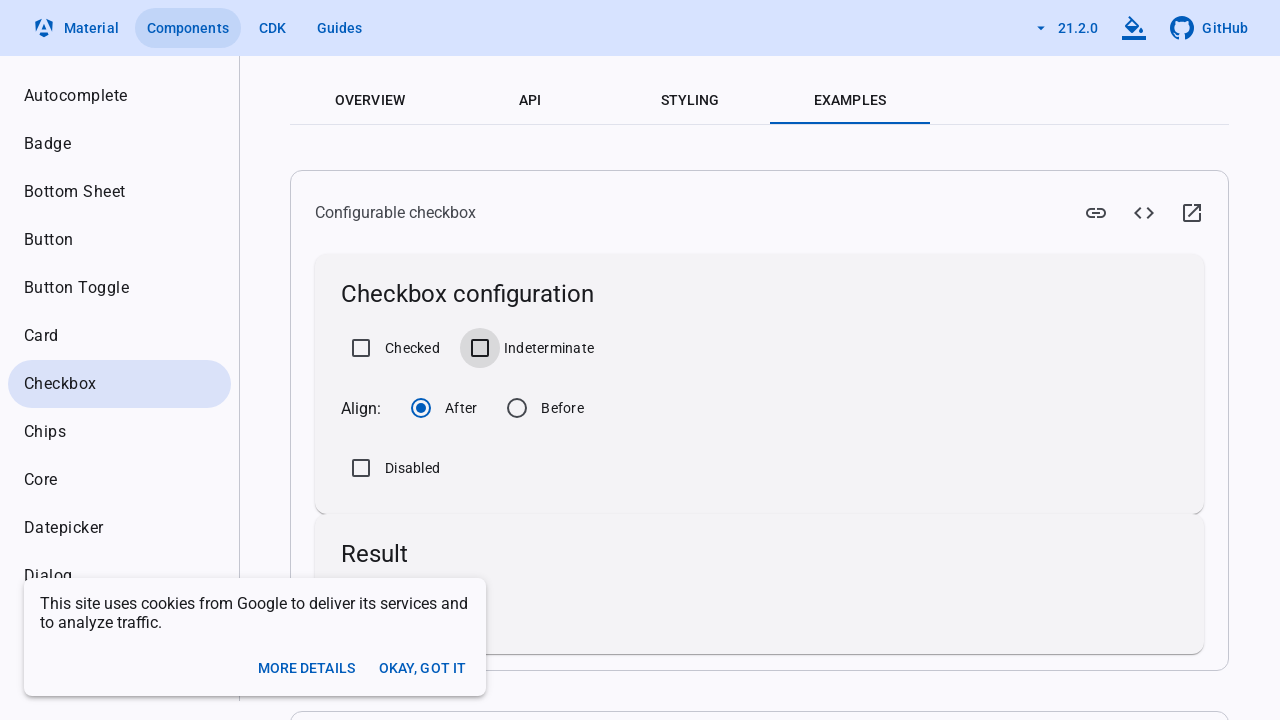